Tests that entering a password that is too short displays password validation error messages

Starting URL: https://alada.vn/tai-khoan/dang-ky.html

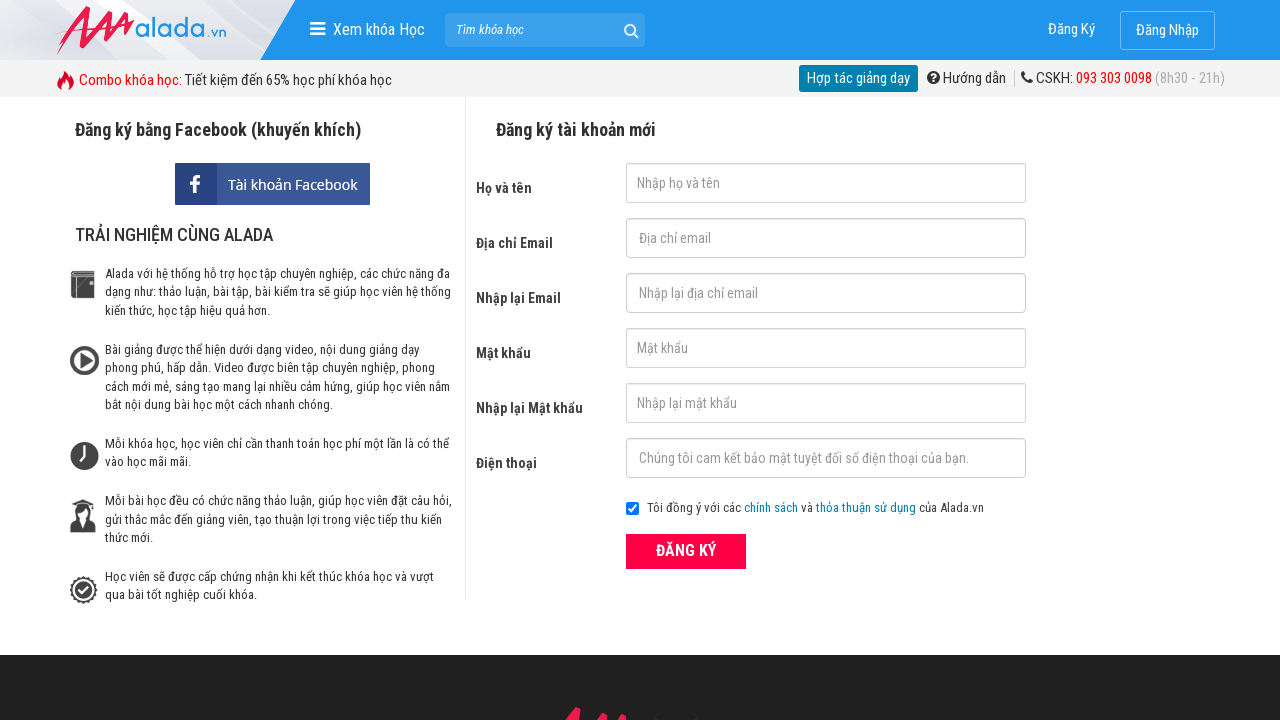

Navigated to registration page
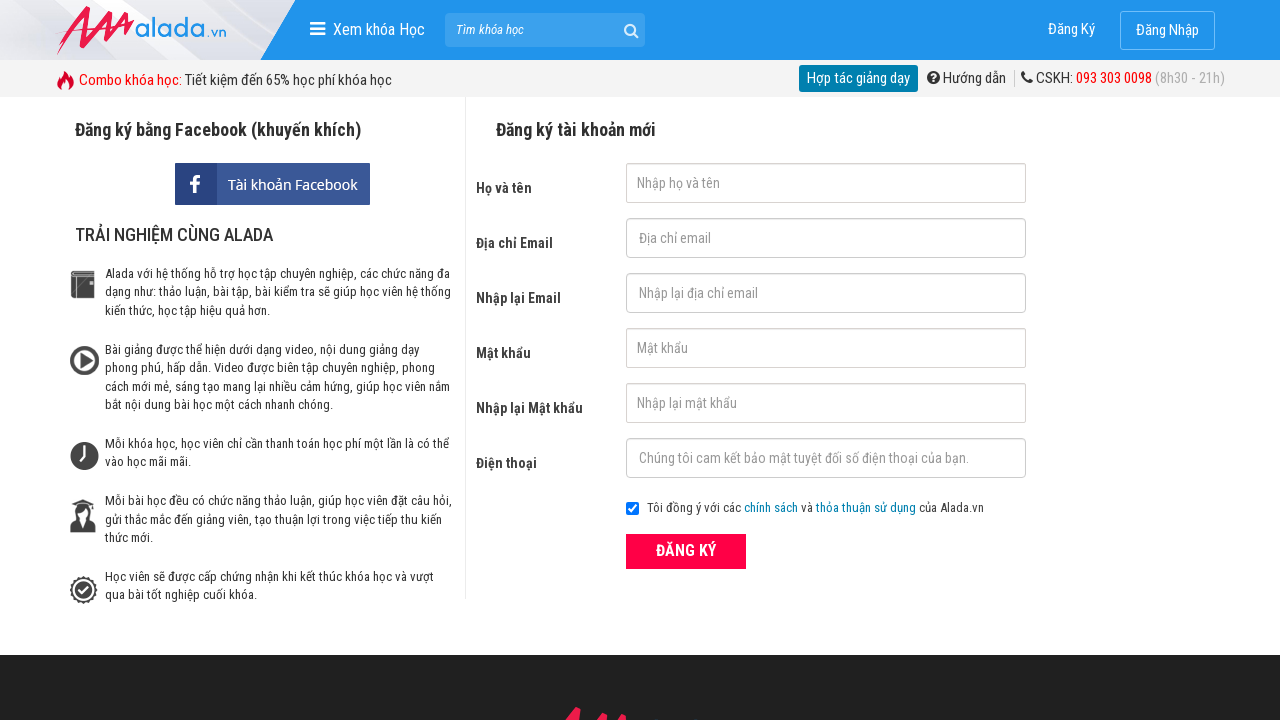

Filled first name field with 'Nga Hoang' on #txtFirstname
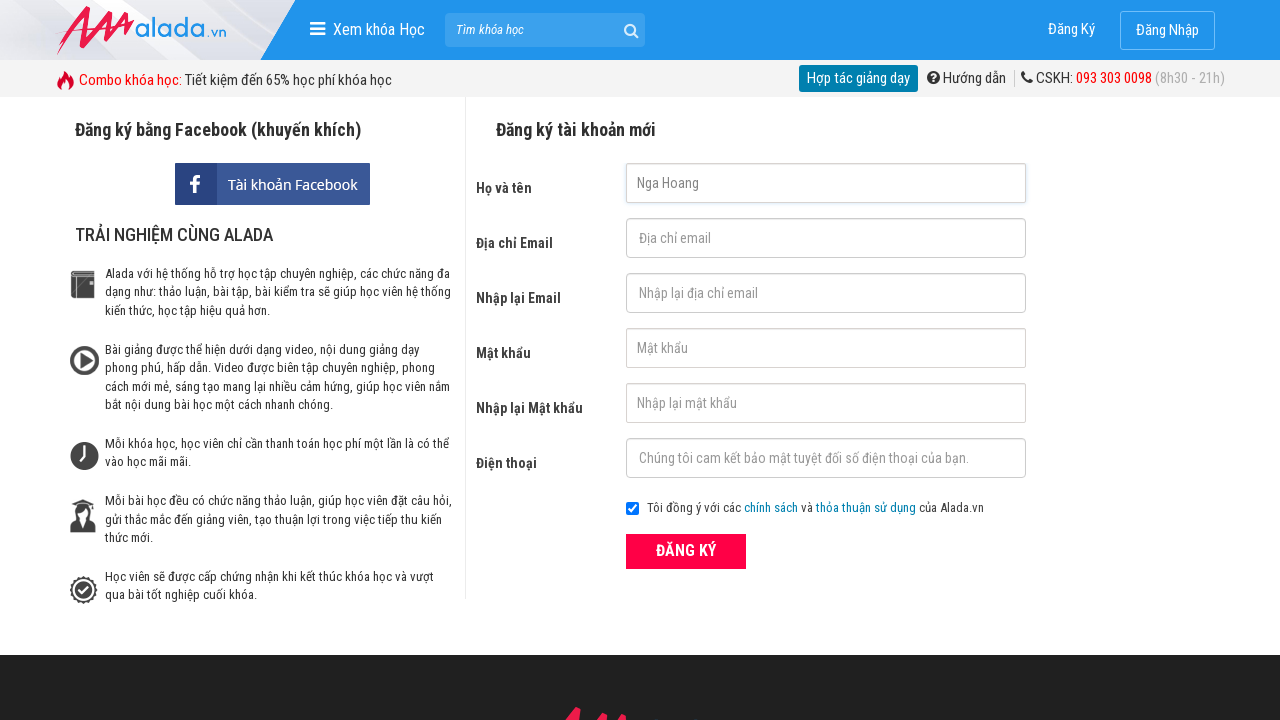

Filled email field with 'nga@gmail.com' on #txtEmail
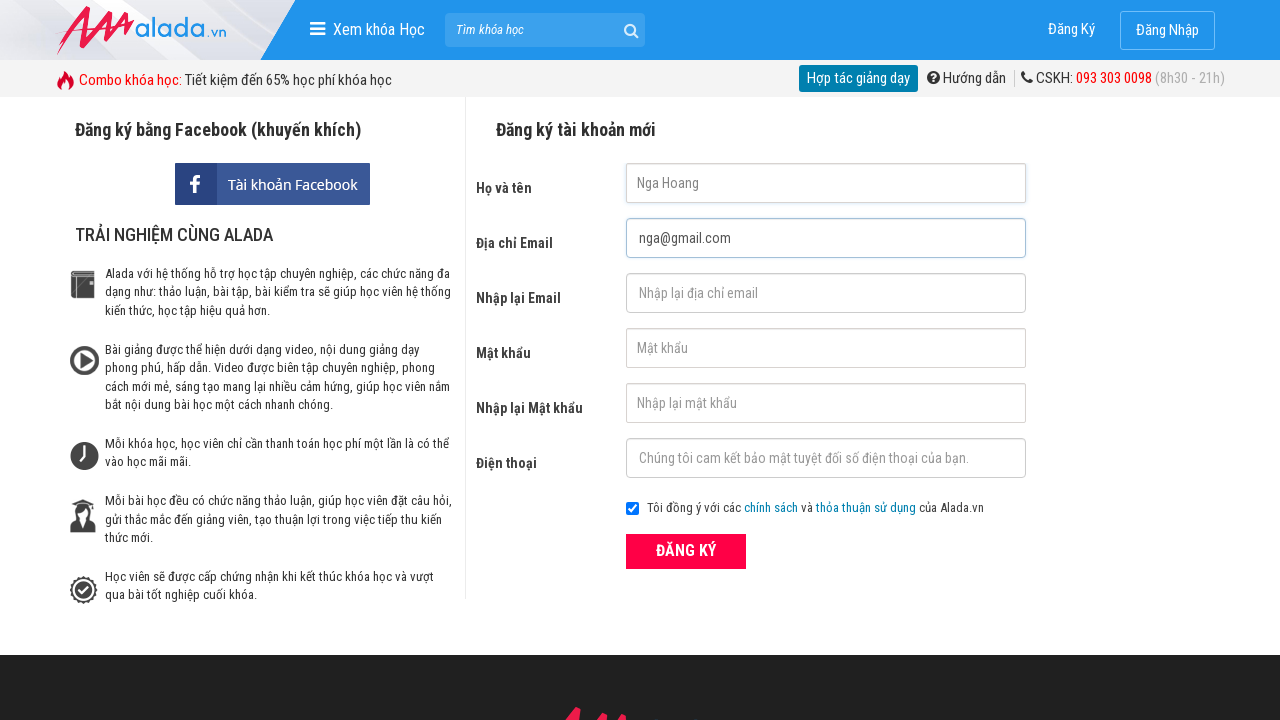

Filled confirm email field with 'ngaabc@gmail.com' on #txtCEmail
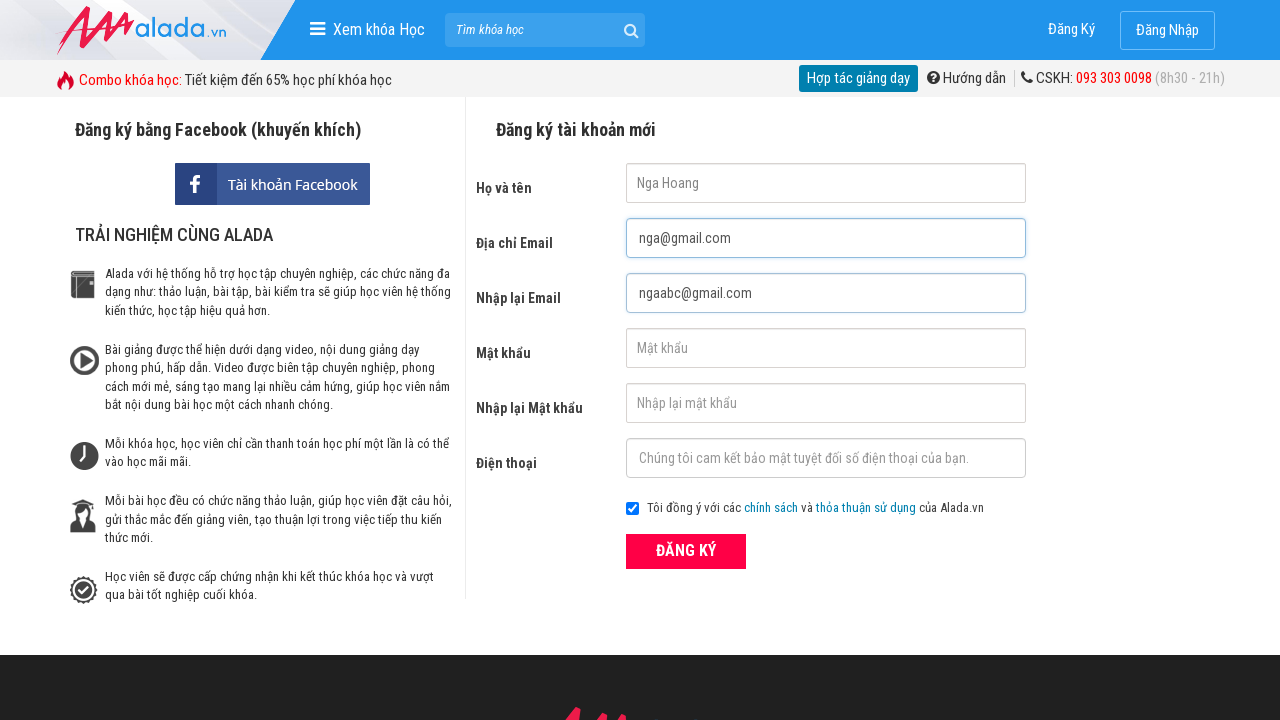

Filled password field with short password '123' on #txtPassword
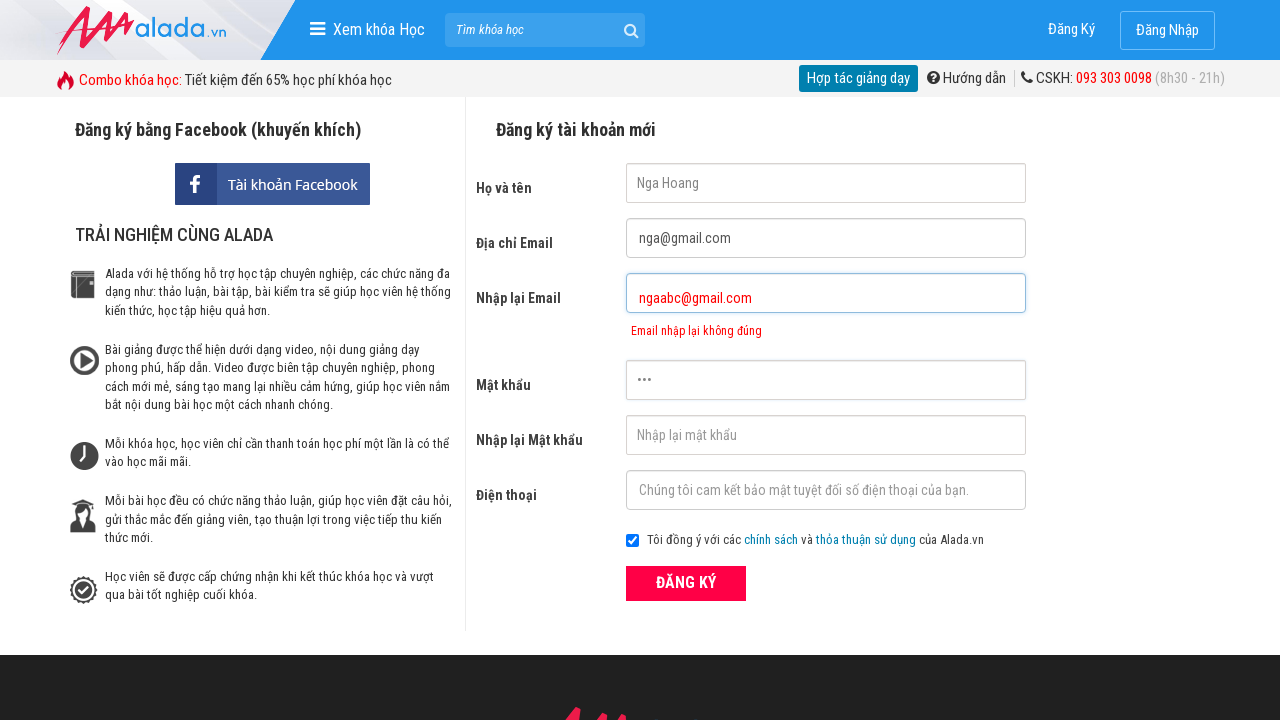

Filled confirm password field with '123' on #txtCPassword
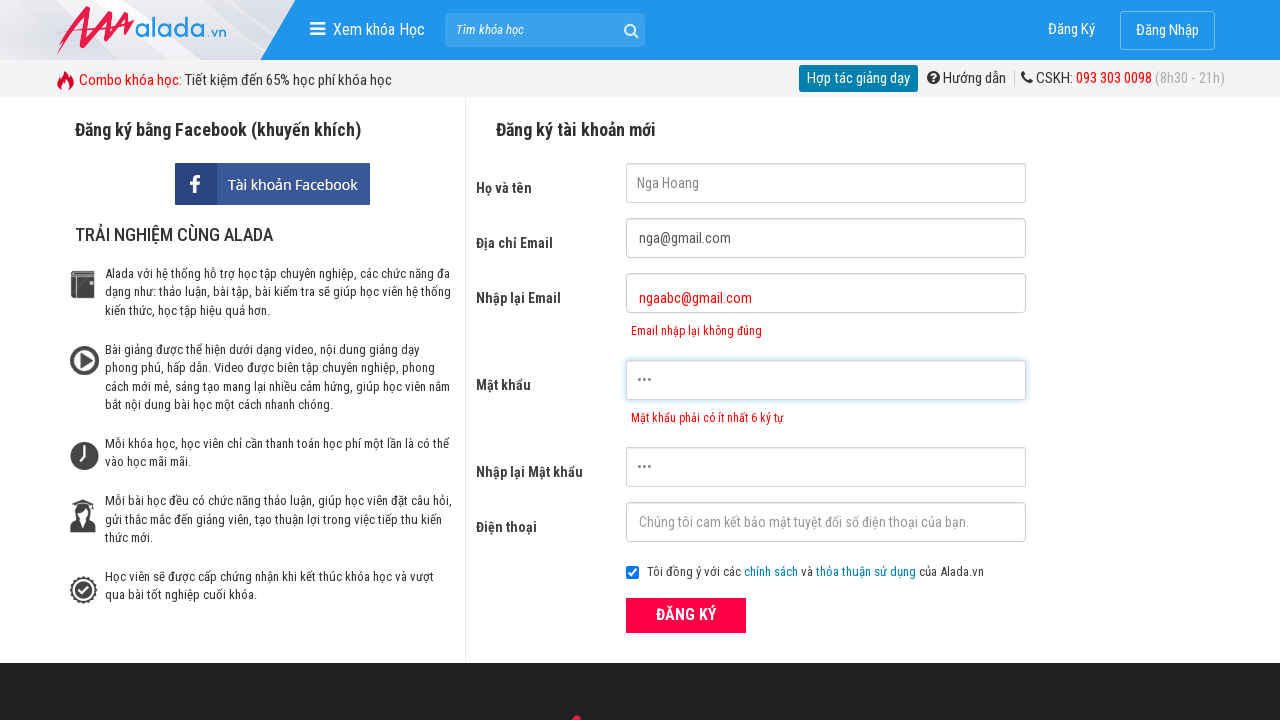

Filled phone field with '0909232564' on #txtPhone
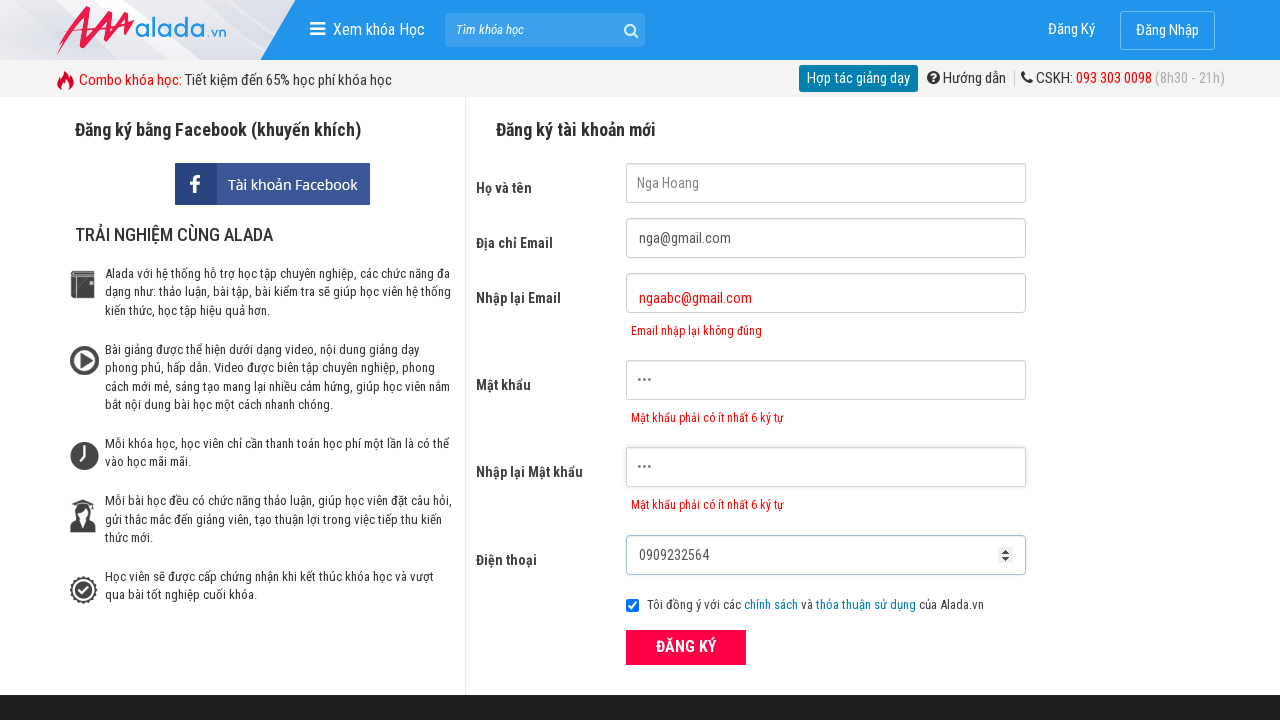

Clicked ĐĂNG KÝ (register) button at (686, 648) on xpath=//form[@id='frmLogin']//button[text()='ĐĂNG KÝ']
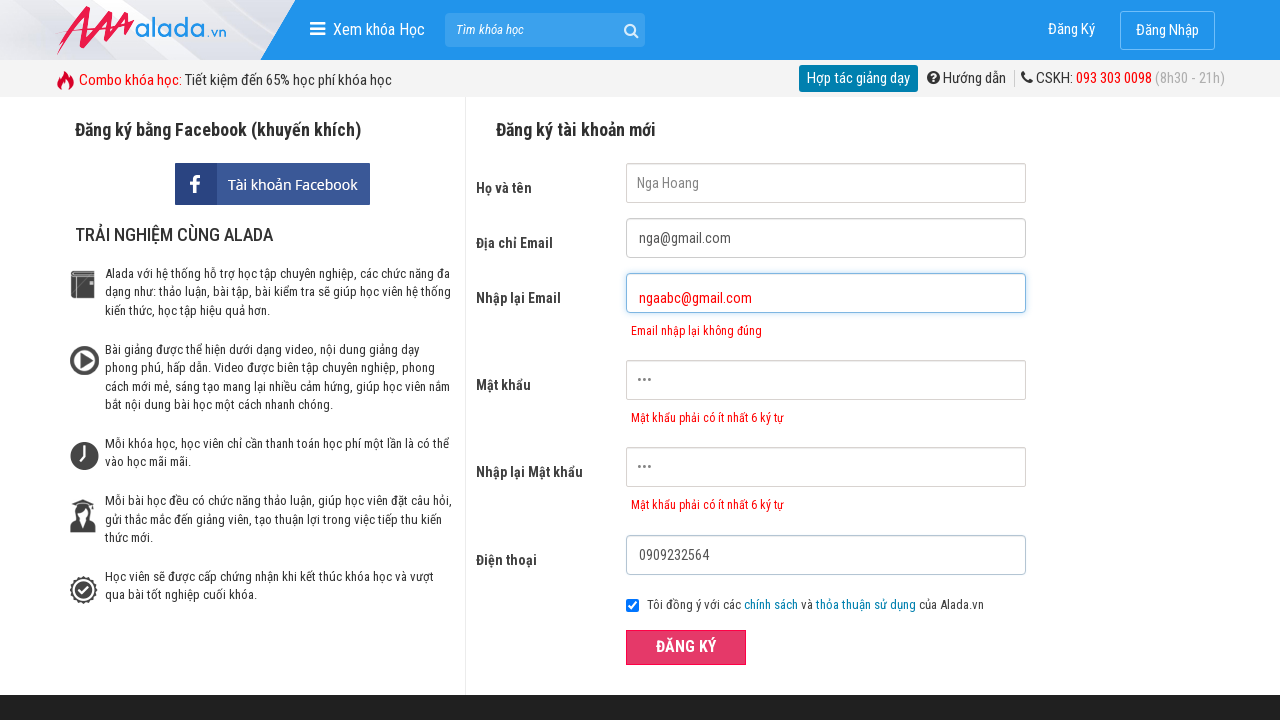

Password error message appeared for password field
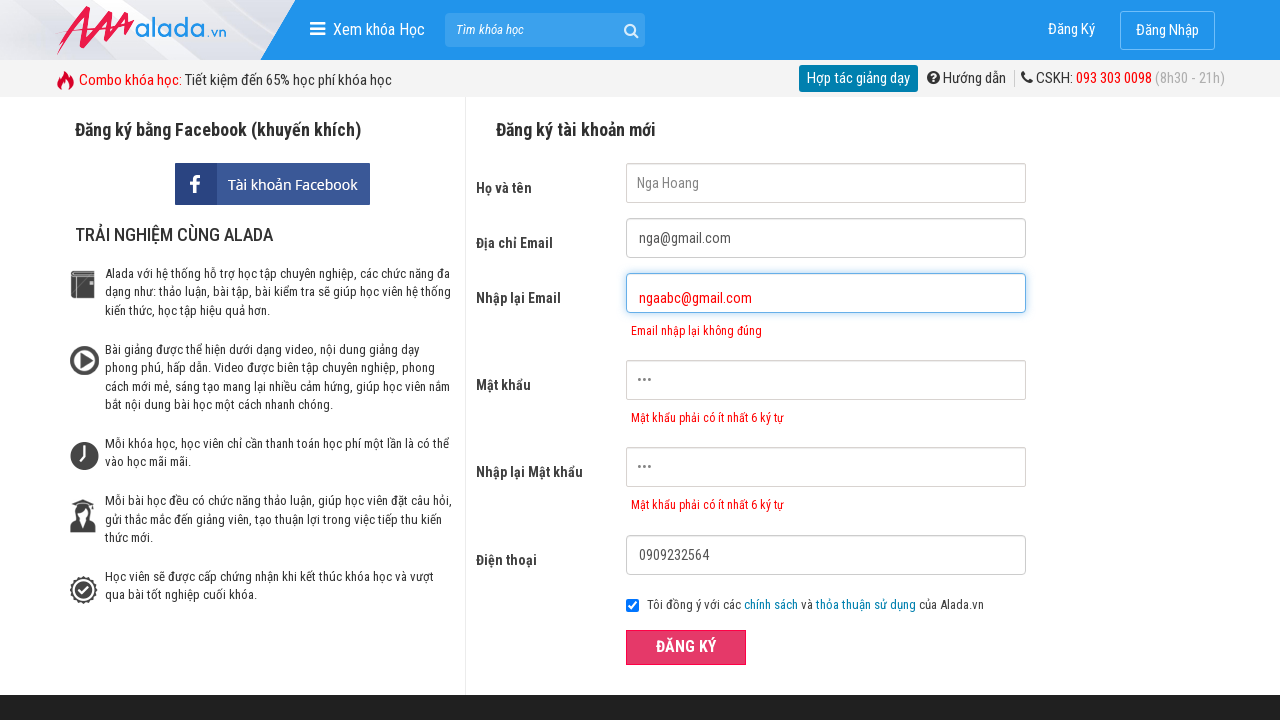

Password error message appeared for confirm password field
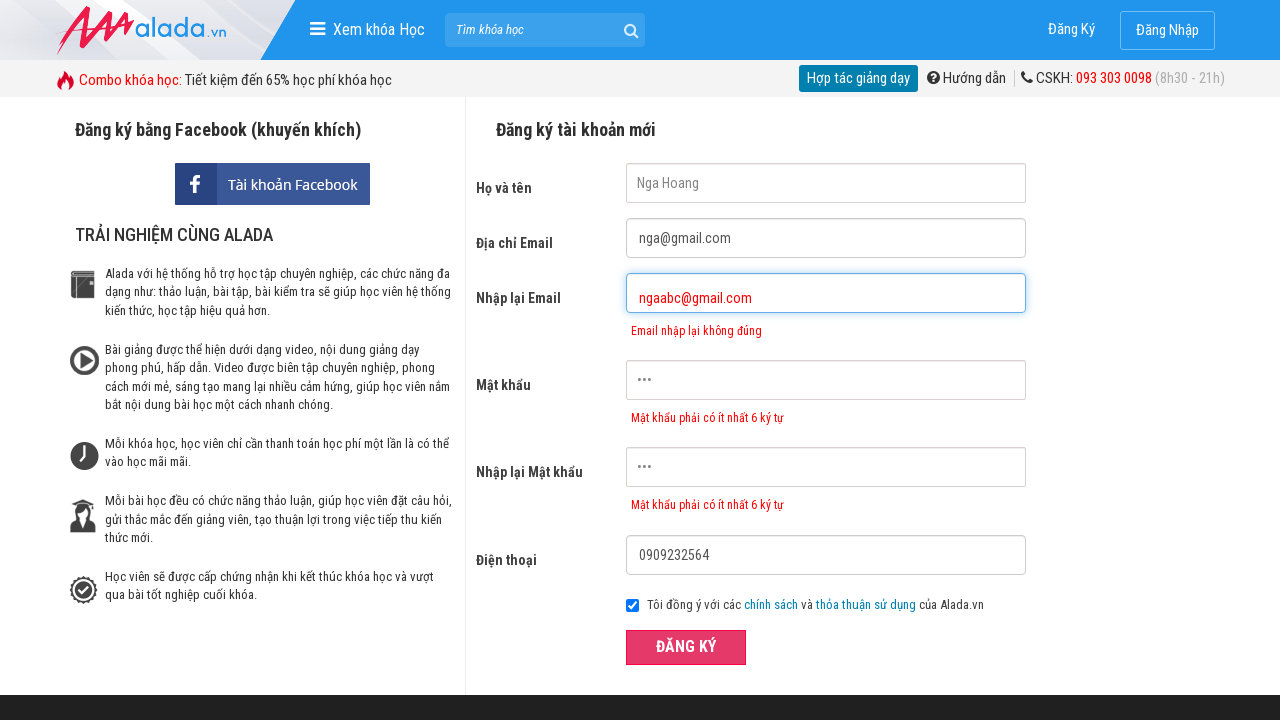

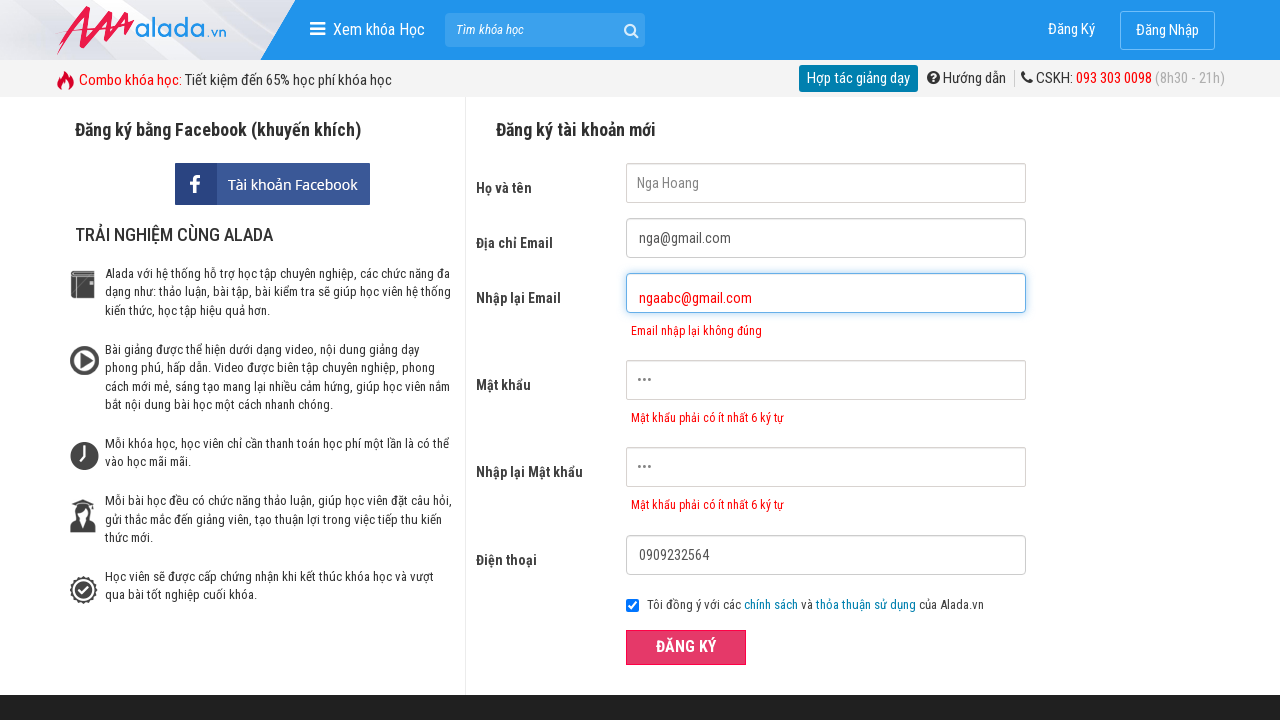